Tests hovering over the Add-ons menu and clicking on the Senior Citizen Discount option on SpiceJet website

Starting URL: https://www.spicejet.com/

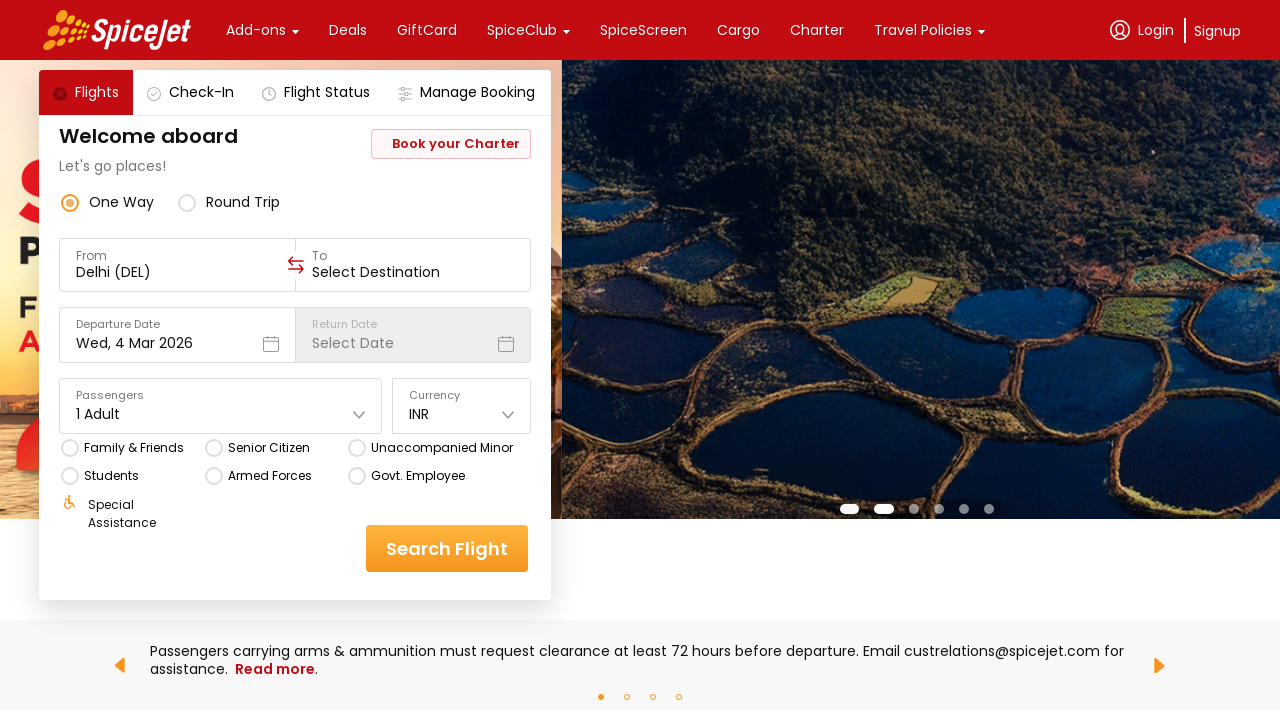

Waited 3 seconds for SpiceJet page to load
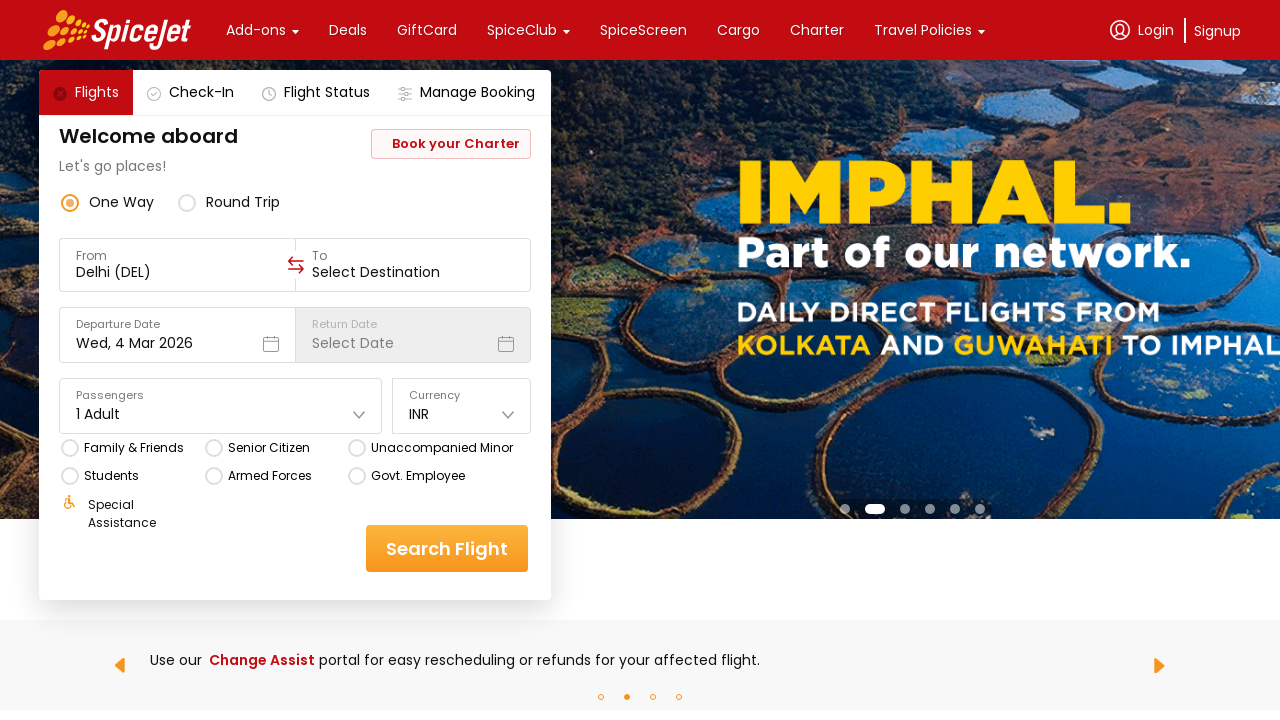

Hovered over Add-ons menu at (256, 30) on xpath=//div[text()='Add-ons']
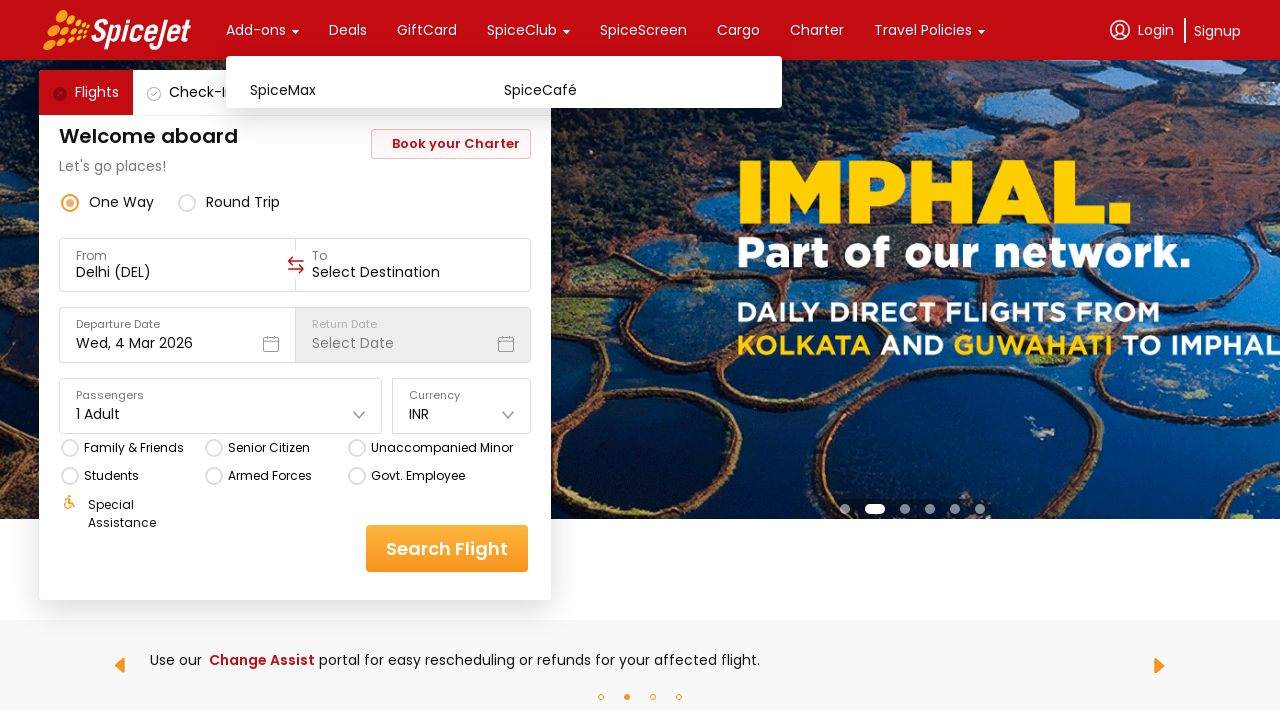

Waited 2 seconds for submenu to appear
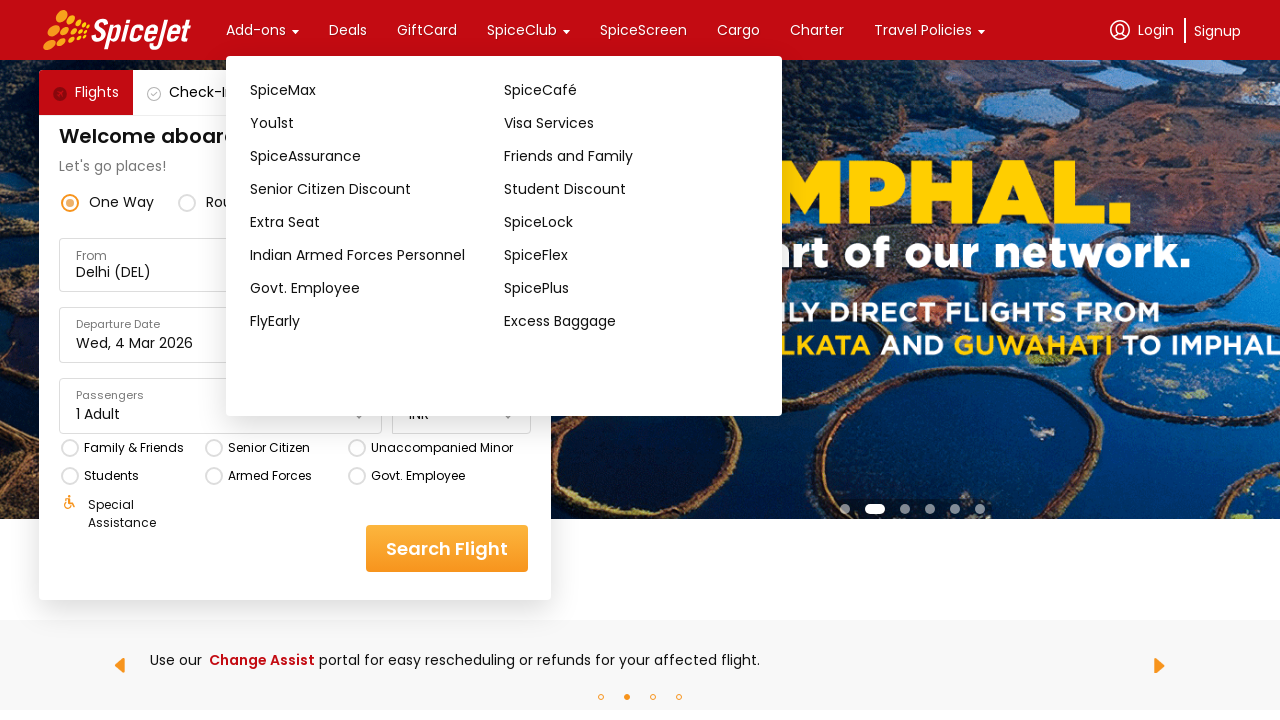

Clicked on Senior Citizen Discount option at (377, 189) on xpath=//div[text()='Senior Citizen Discount']
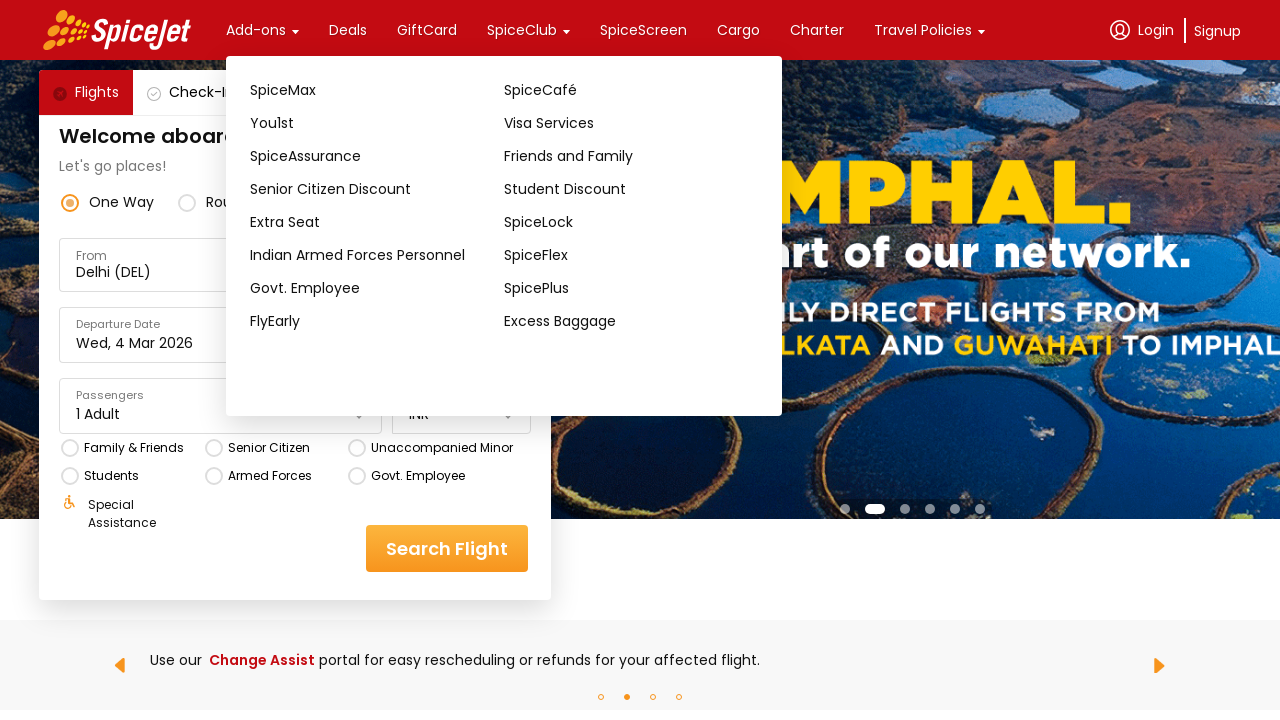

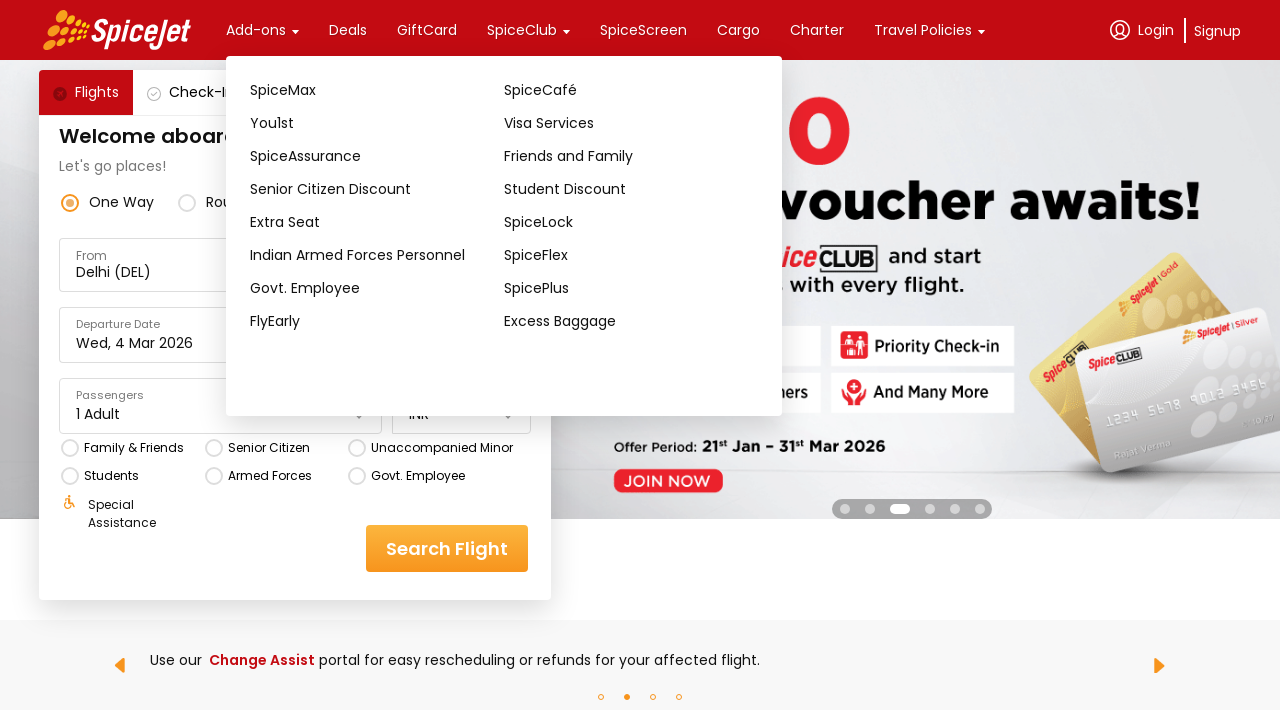